Tests dropdown functionality by selecting options from multiple dropdown menus on a practice page, including selecting by index and by label.

Starting URL: https://practice.expandtesting.com/dropdown

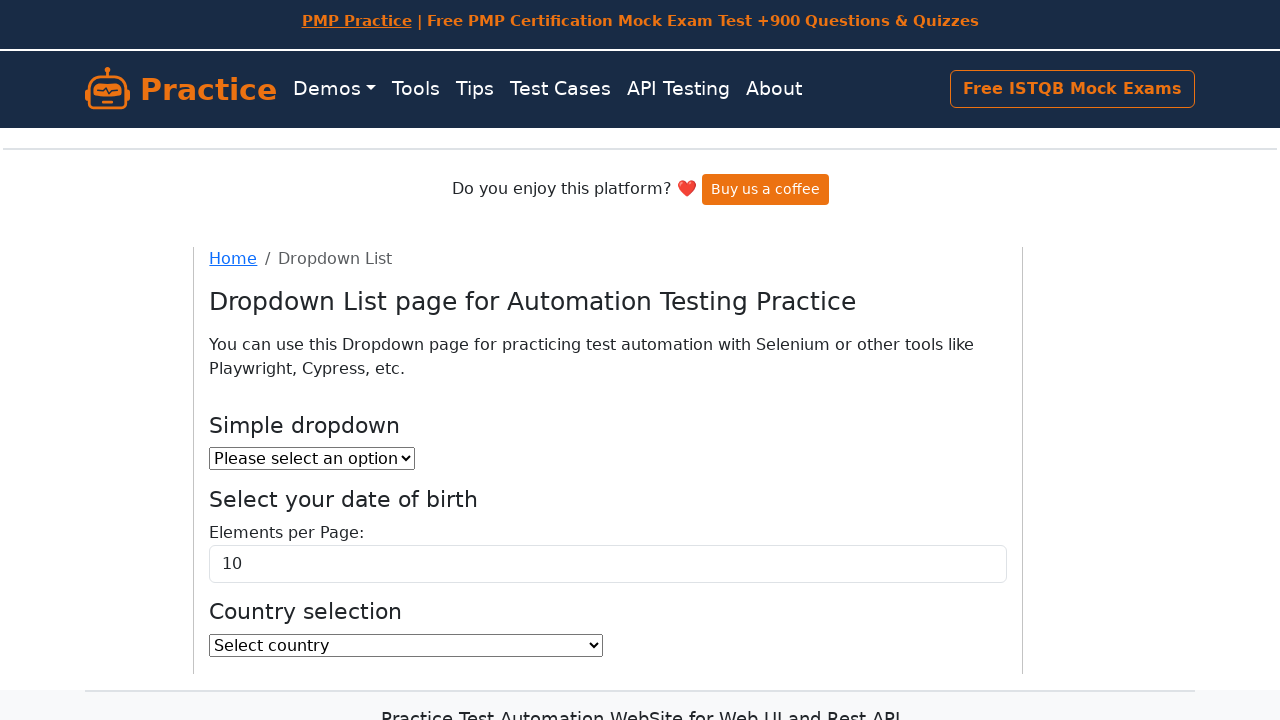

Waited for dropdown elements to be available
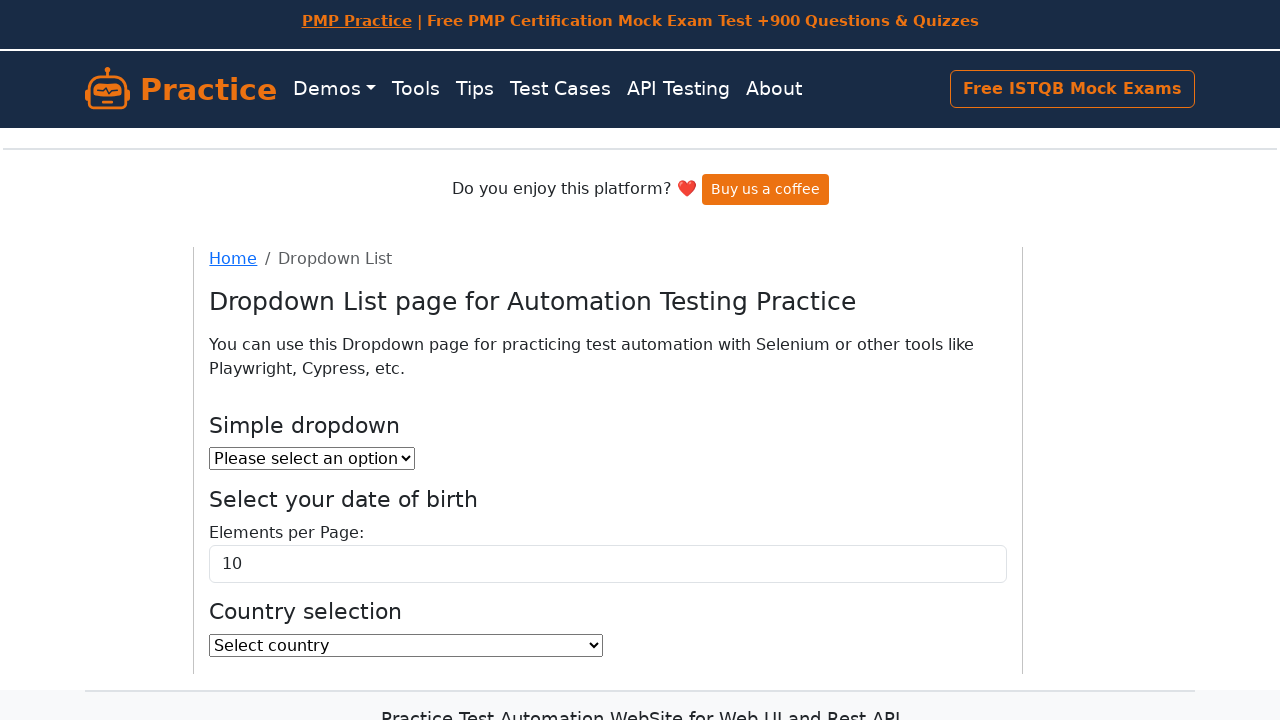

Found all dropdown elements on the page
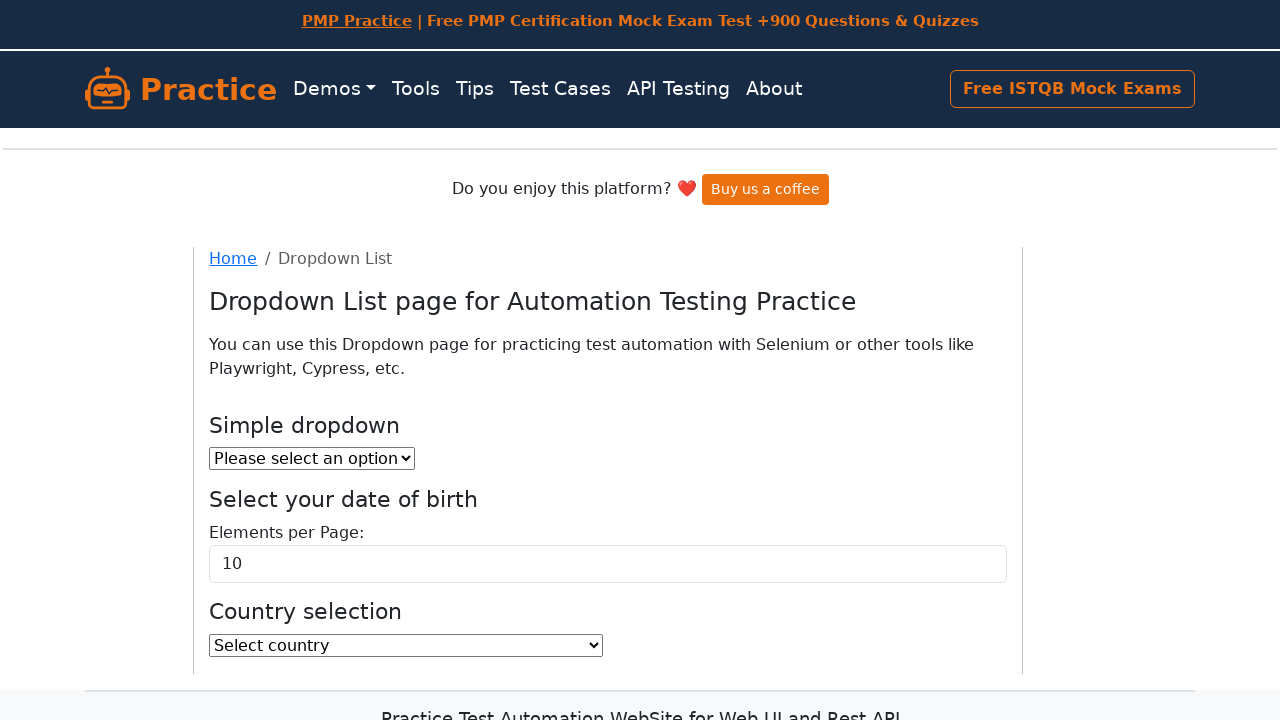

Selected second option (index 1) in the first dropdown
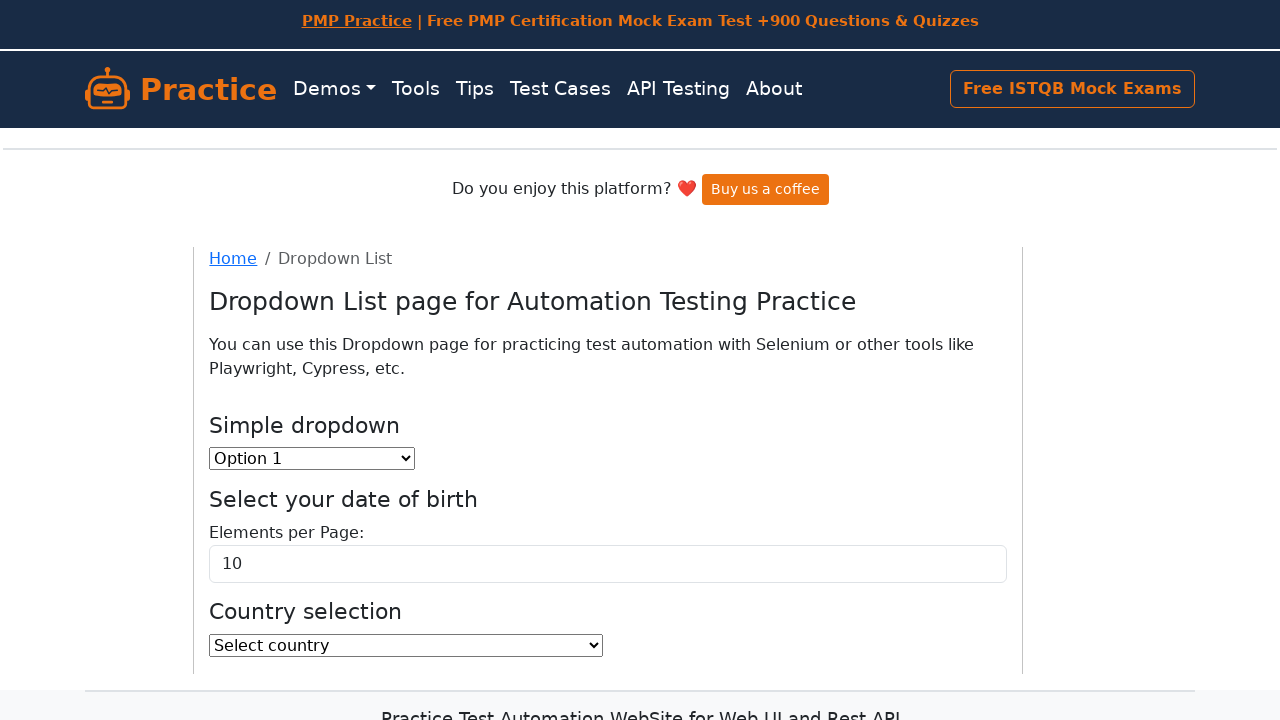

Selected 'Germany' by label in the third dropdown
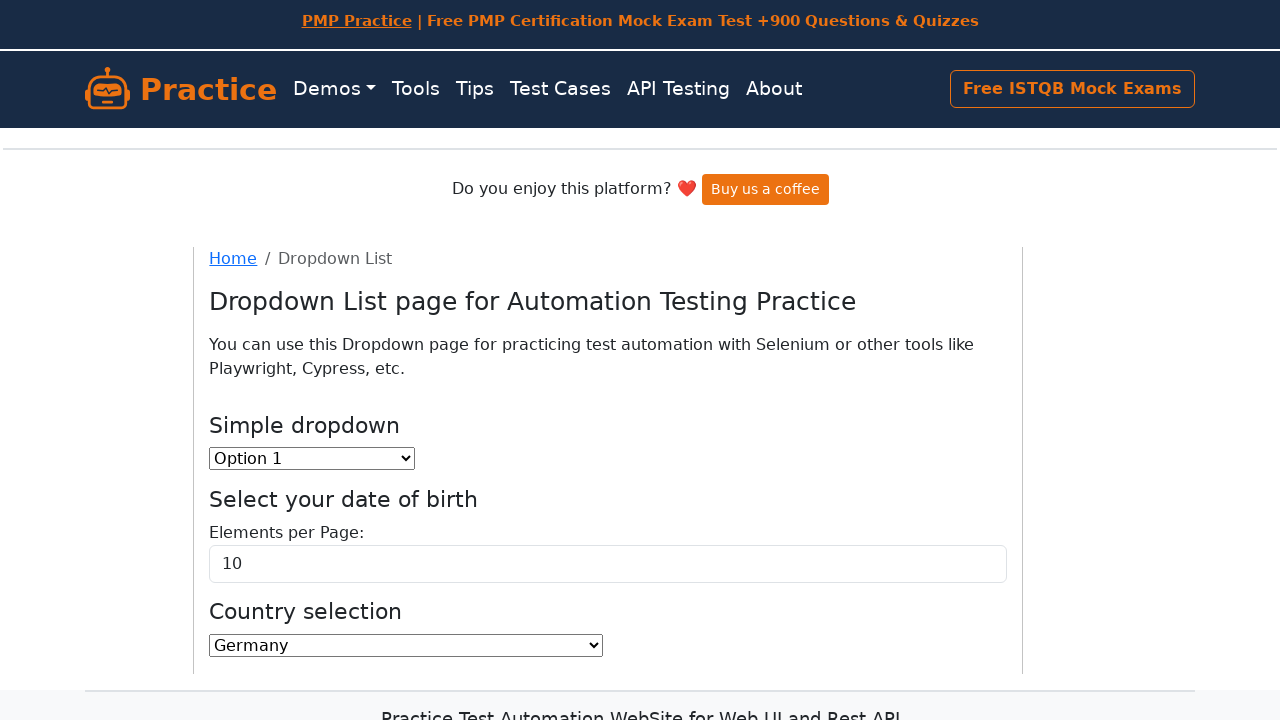

Waited 500ms for dropdown selections to be applied
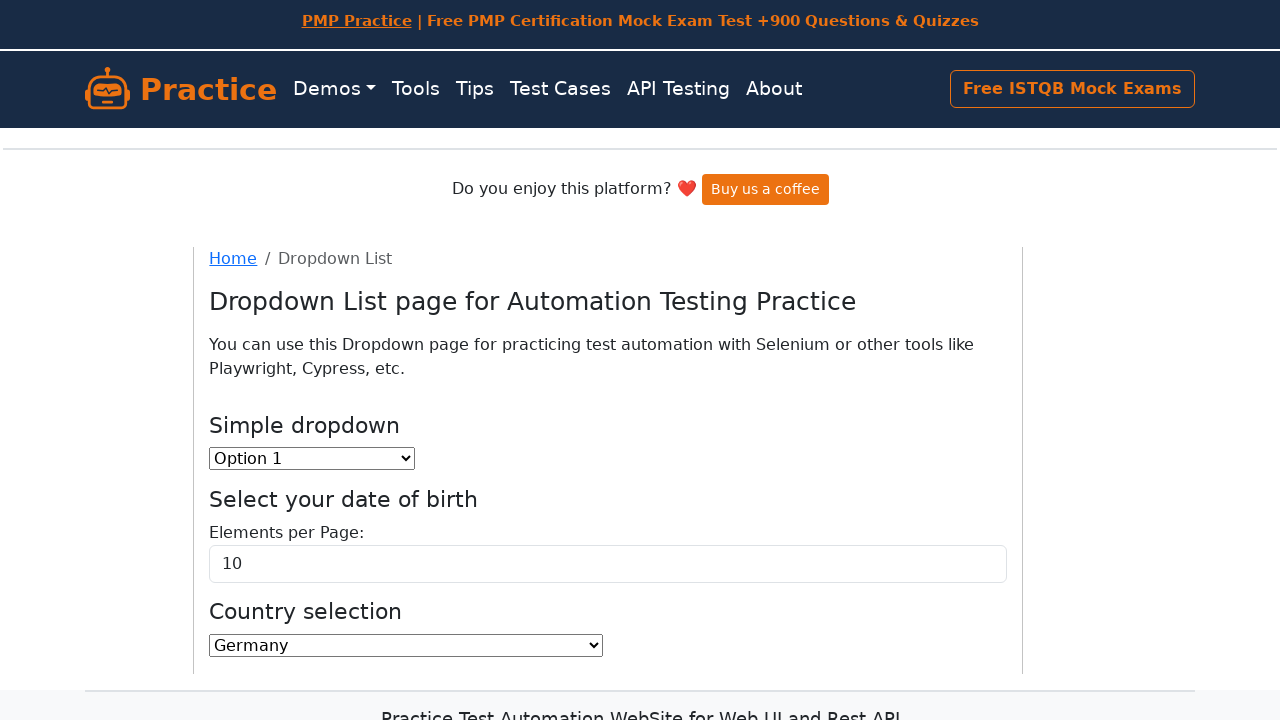

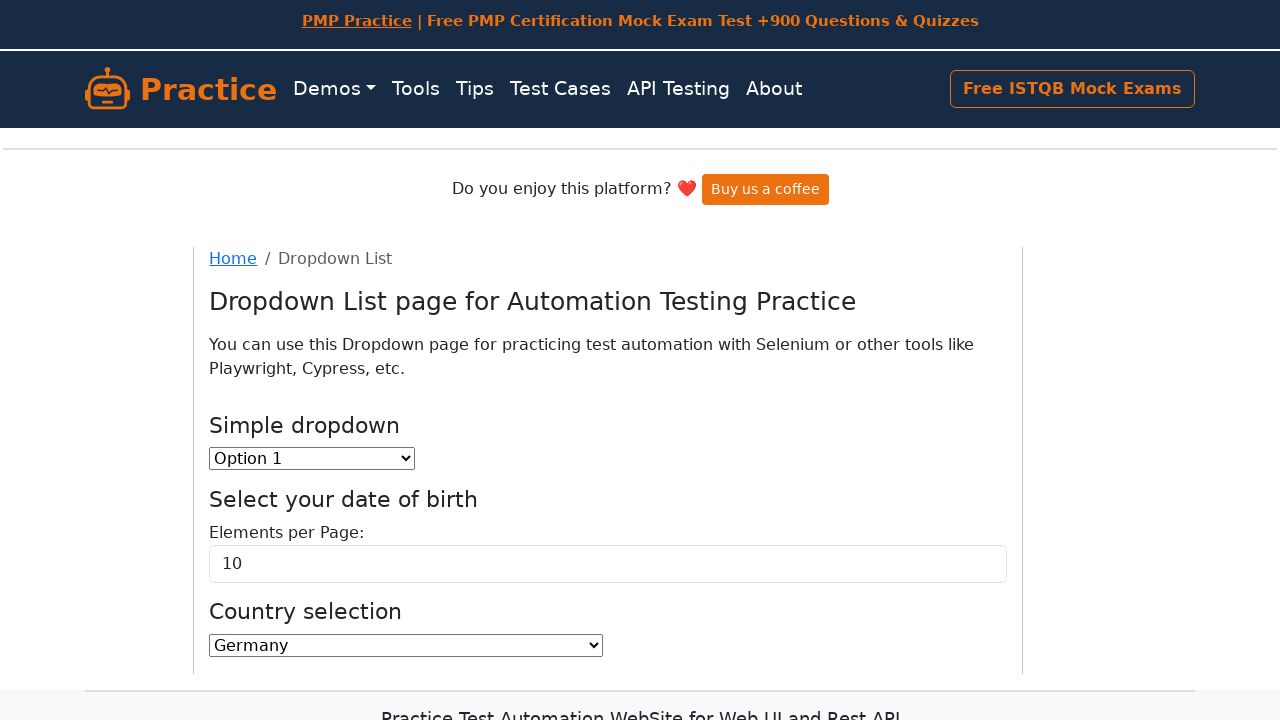